Tests text input and keyboard shortcuts functionality on a text comparison tool by entering text, copying it using keyboard shortcuts, and pasting it into another field

Starting URL: https://text-compare.com/

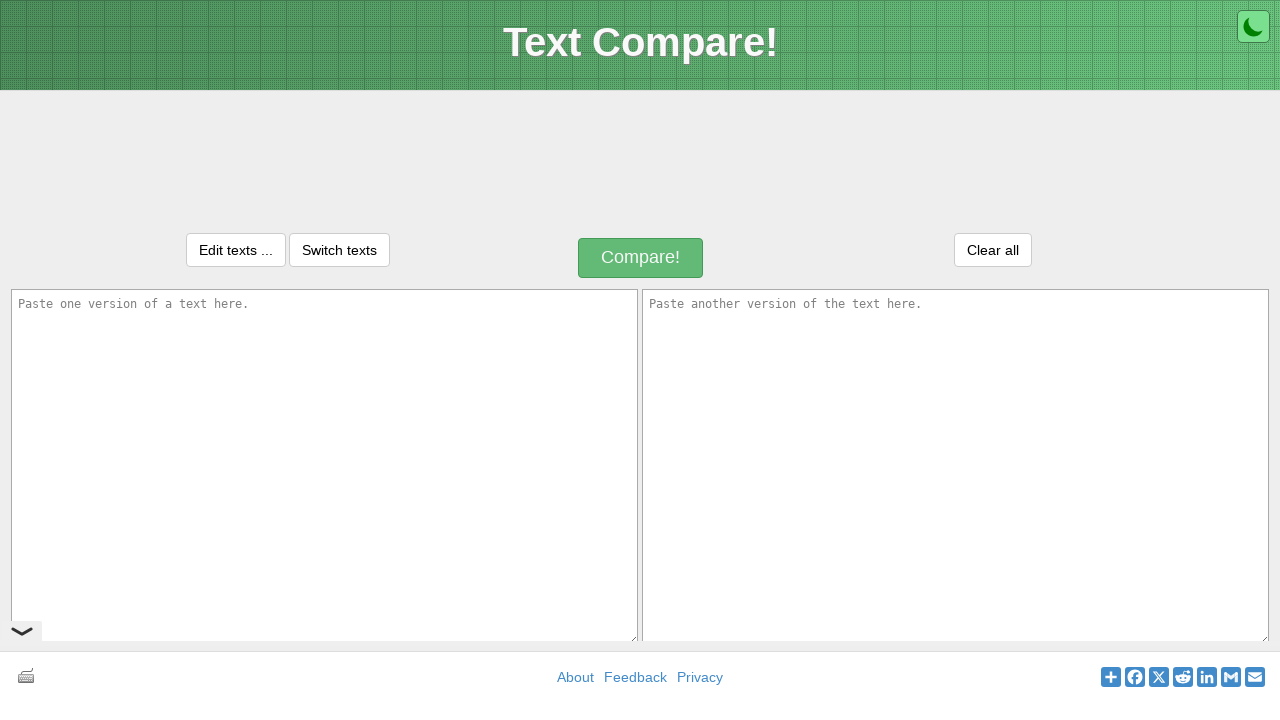

Entered 'Welcome to selenium' into the first textarea on textarea#inputText1
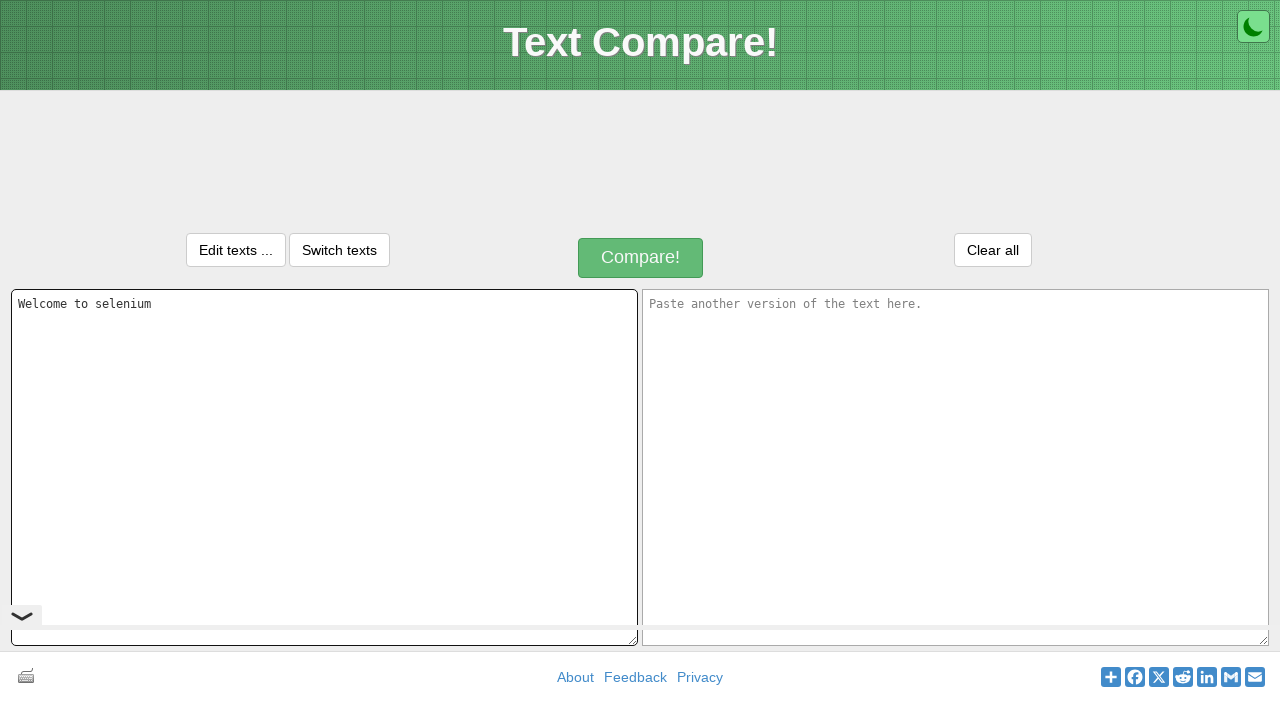

Selected all text in first textarea using Ctrl+A
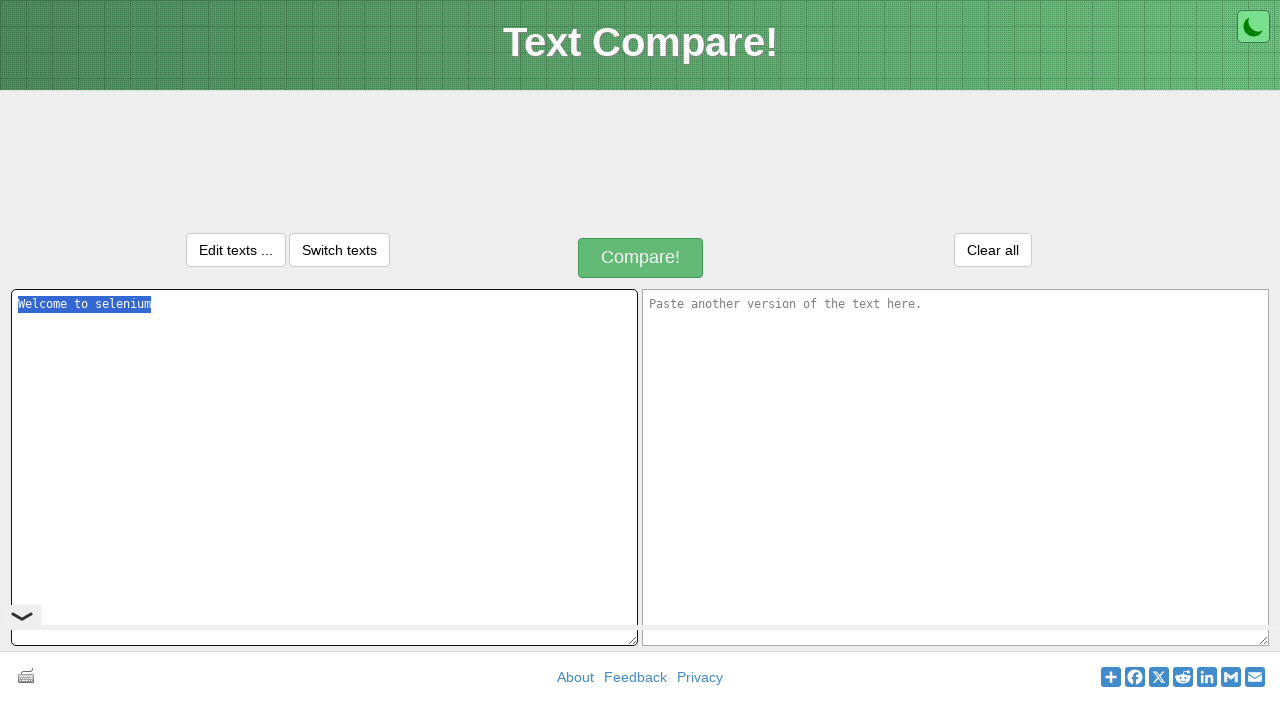

Copied selected text using Ctrl+C
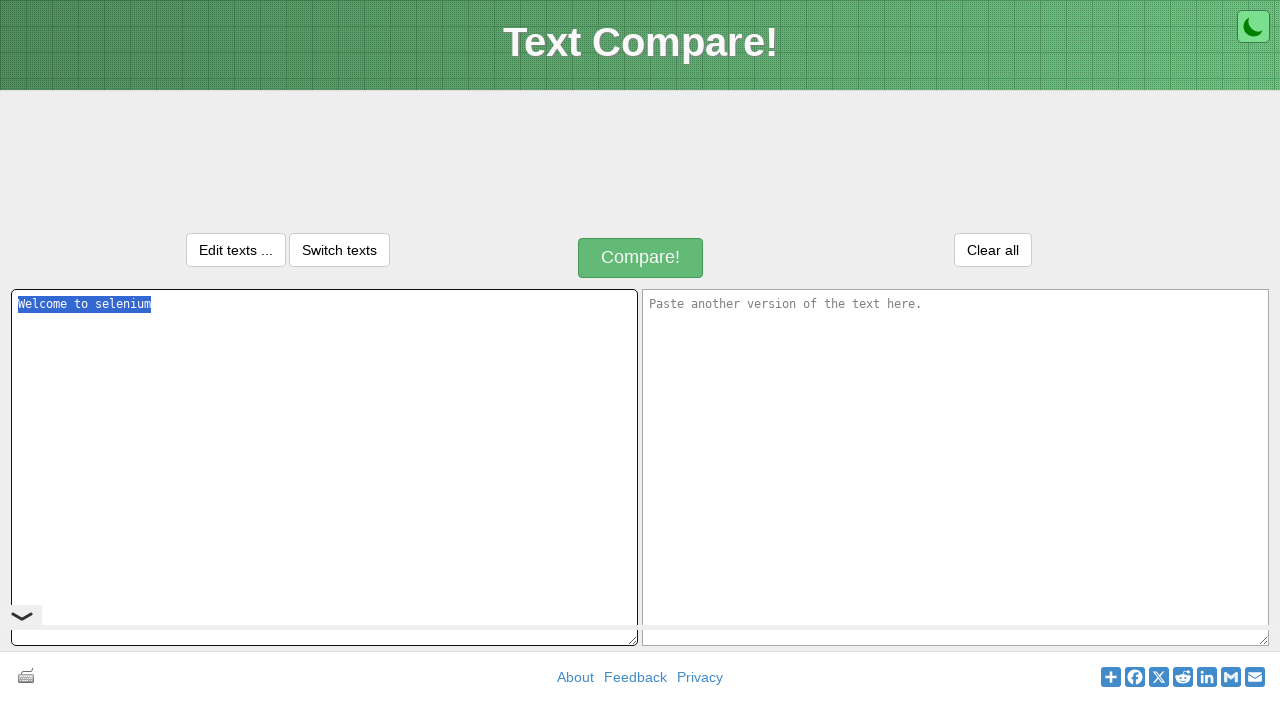

Tabbed to the next textarea field
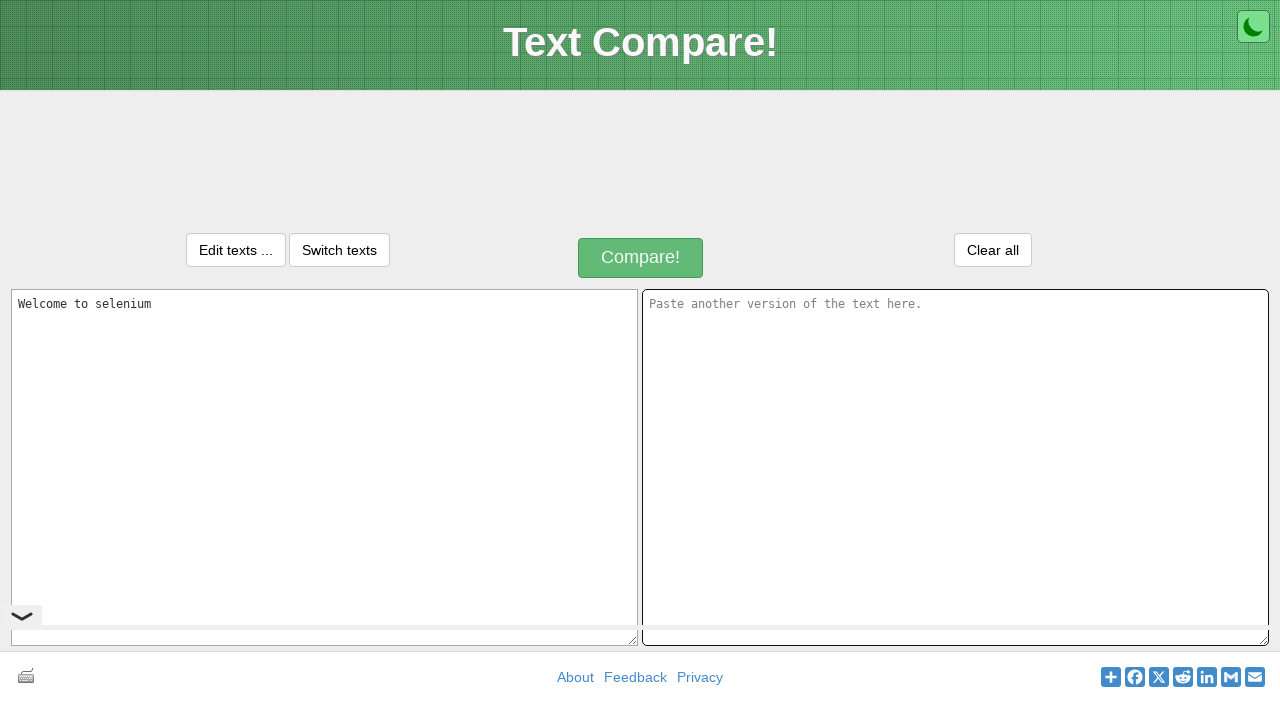

Pasted copied text into the second textarea using Ctrl+V
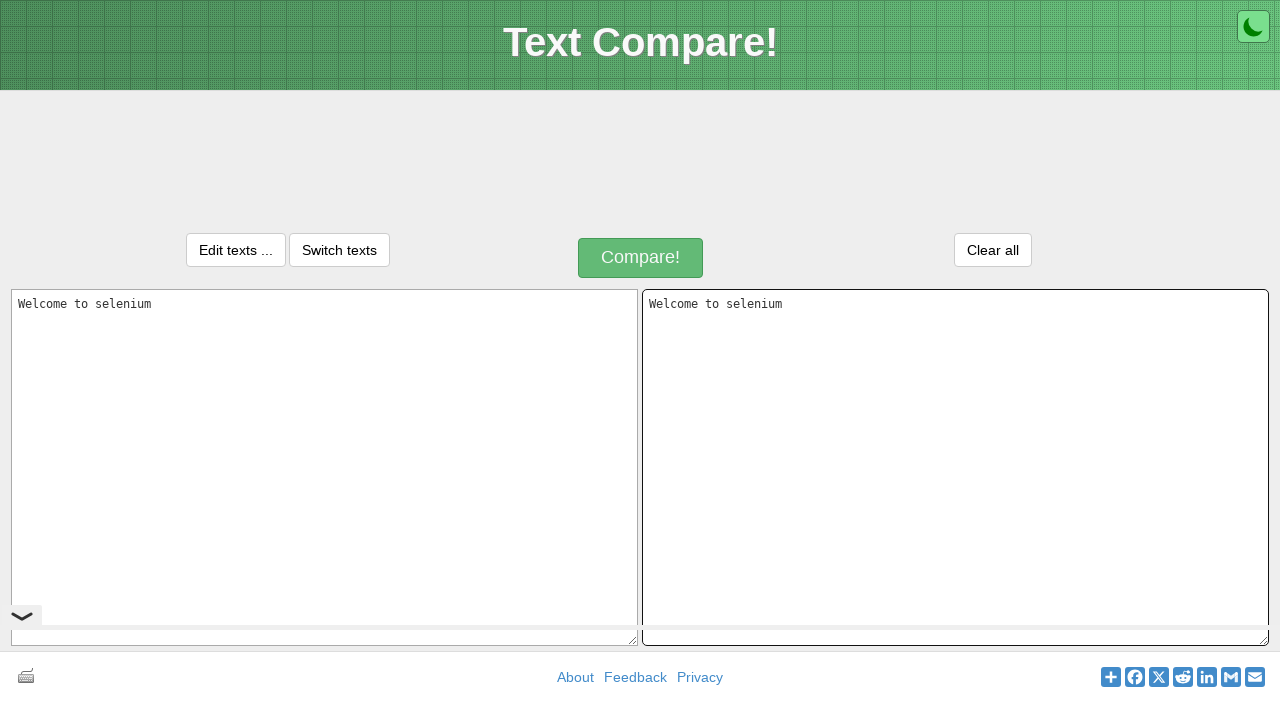

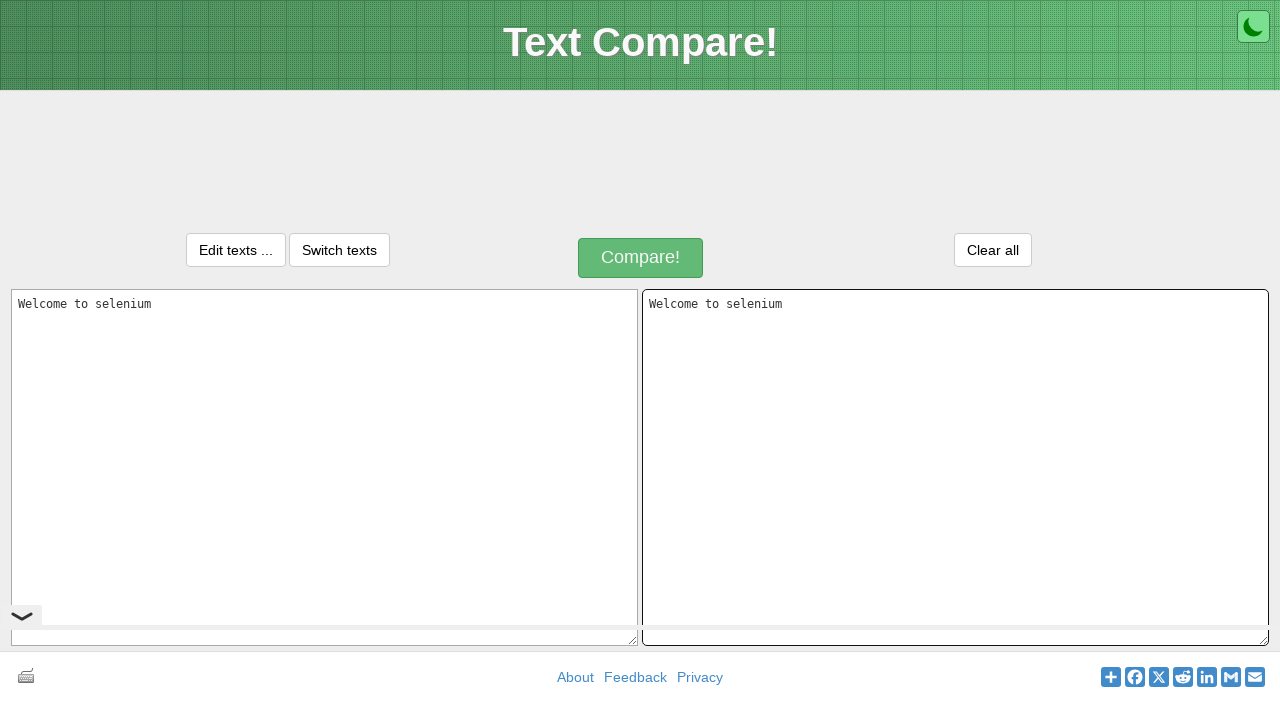